Verifies the text of username and password labels

Starting URL: https://the-internet.herokuapp.com/

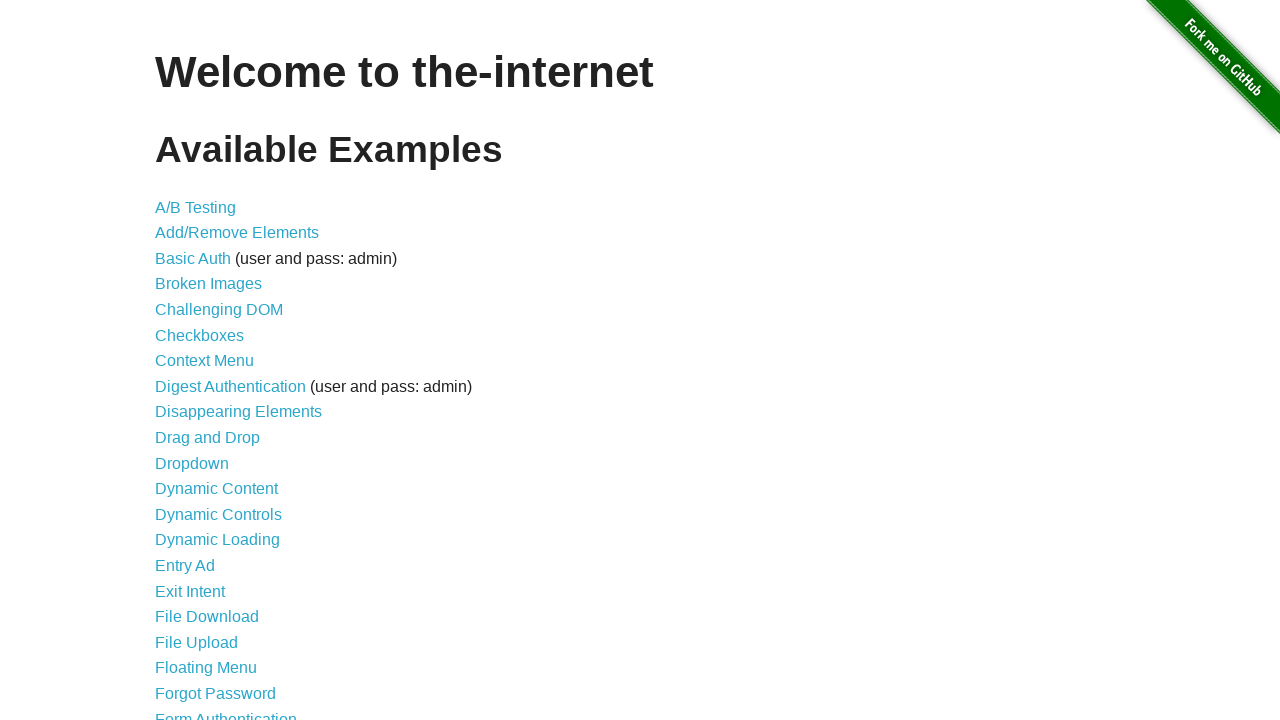

Clicked on Form Authentication link at (226, 712) on xpath=//*[@id='content']/ul/li[21]/a
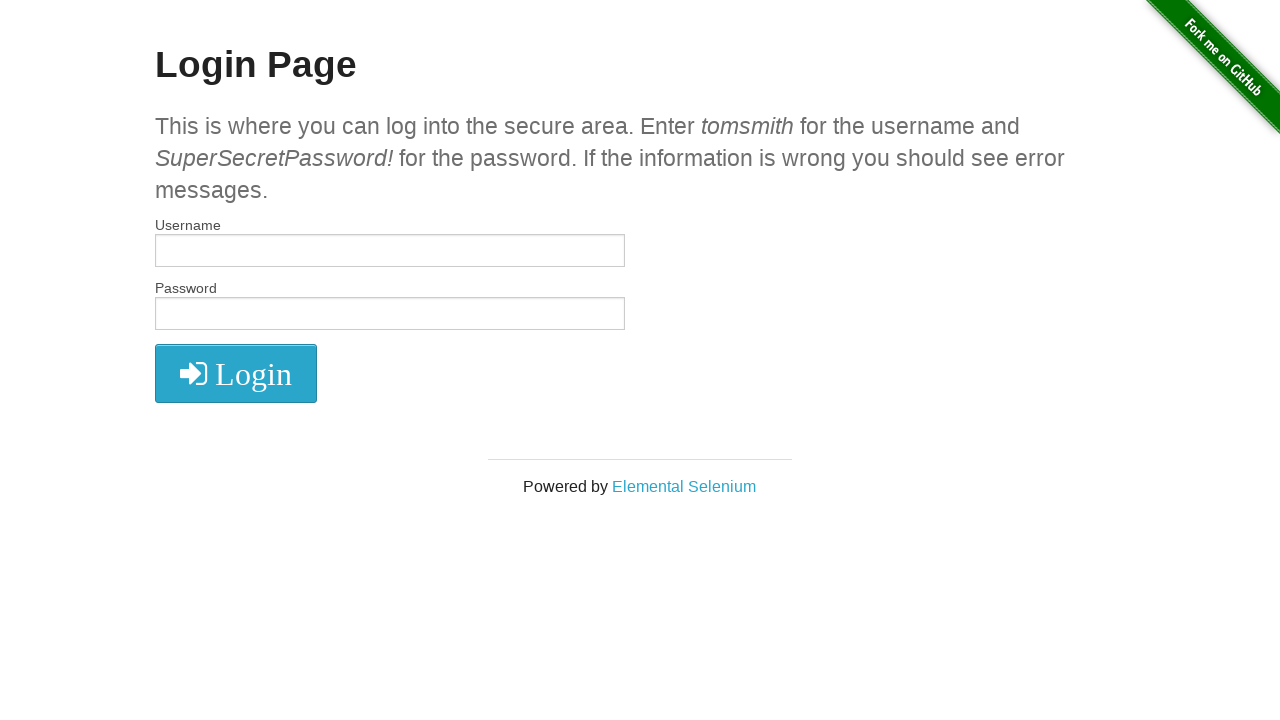

Retrieved all label elements
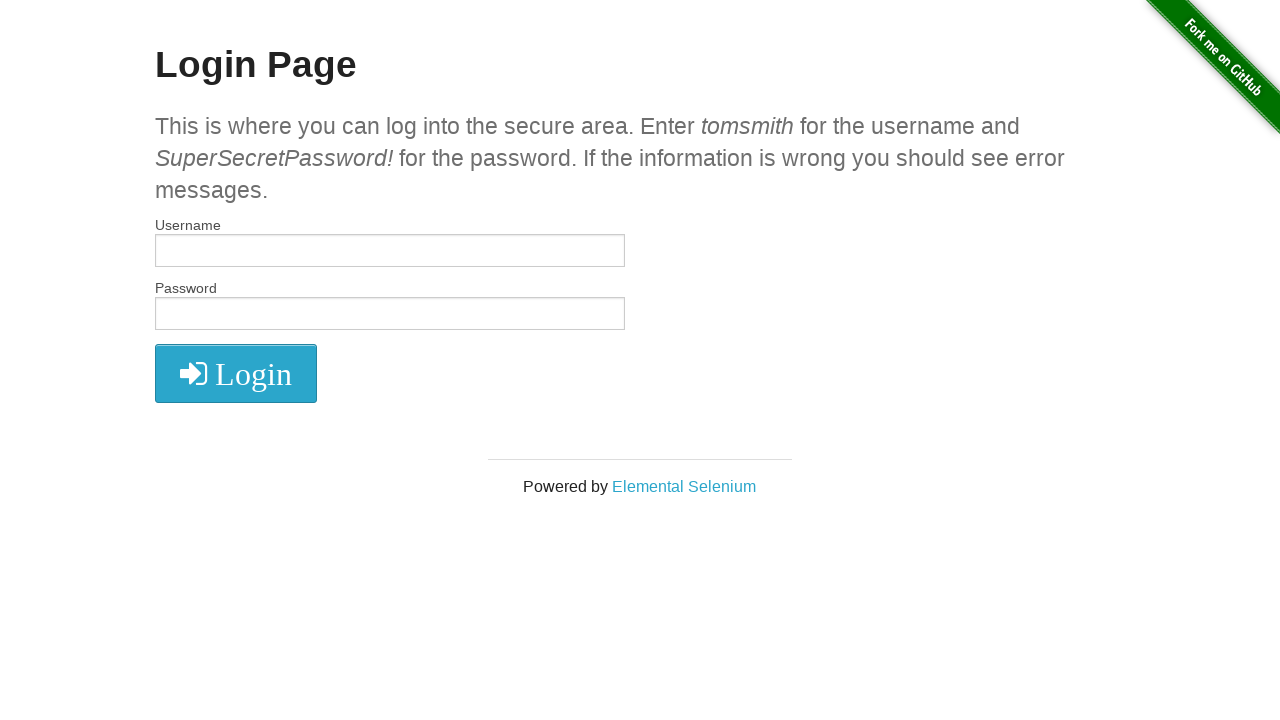

Verified first label text is 'Username'
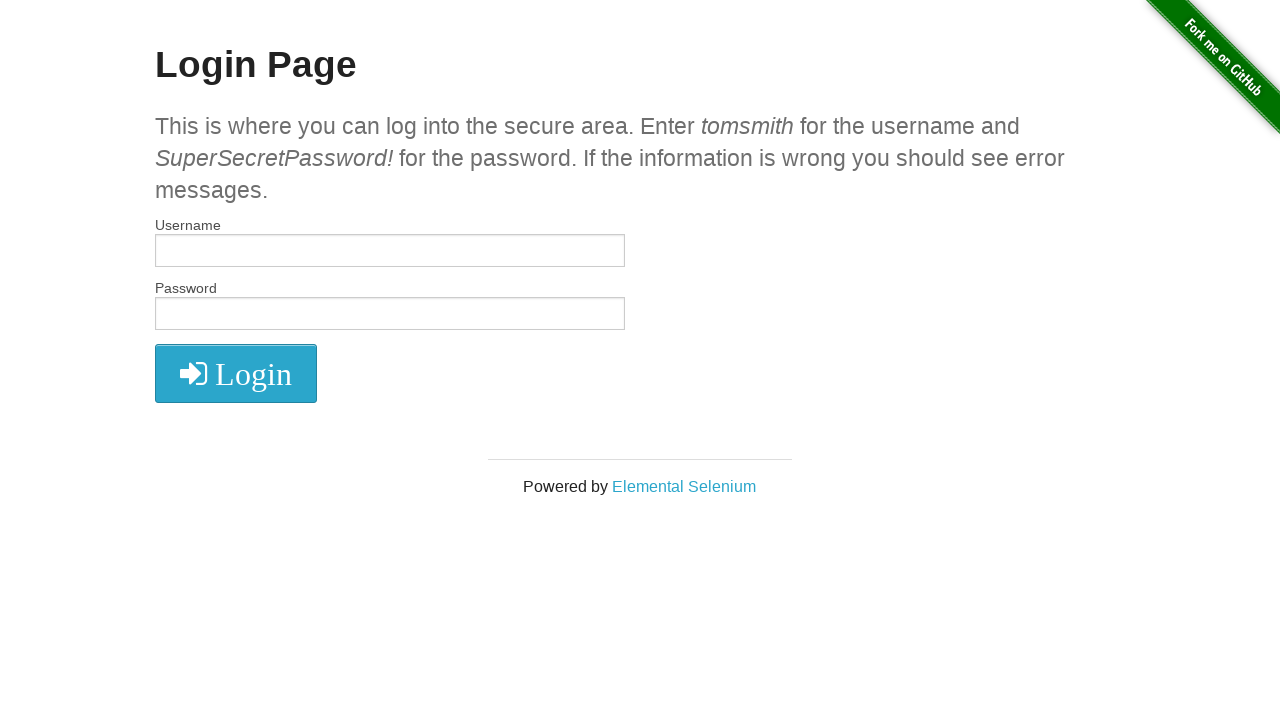

Verified second label text is 'Password'
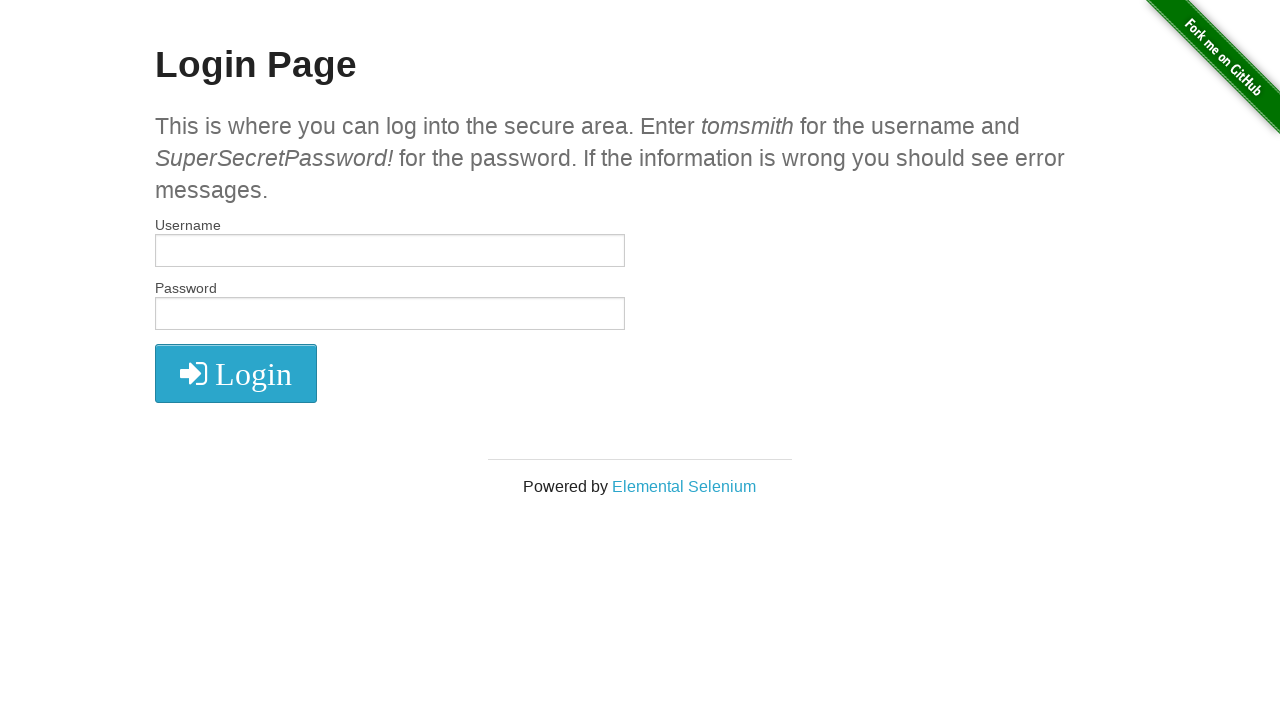

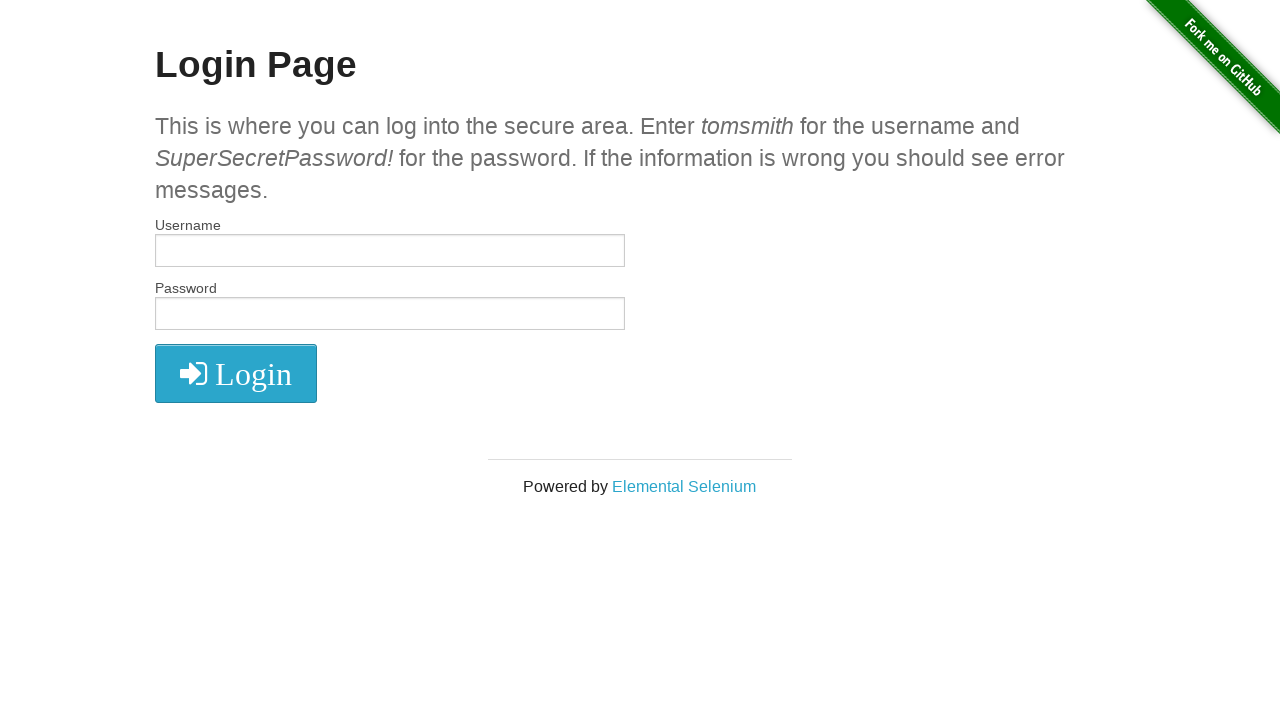